Tests popup window functionality by clicking a link that opens a popup window, demonstrating browser window handling.

Starting URL: http://omayo.blogspot.com/

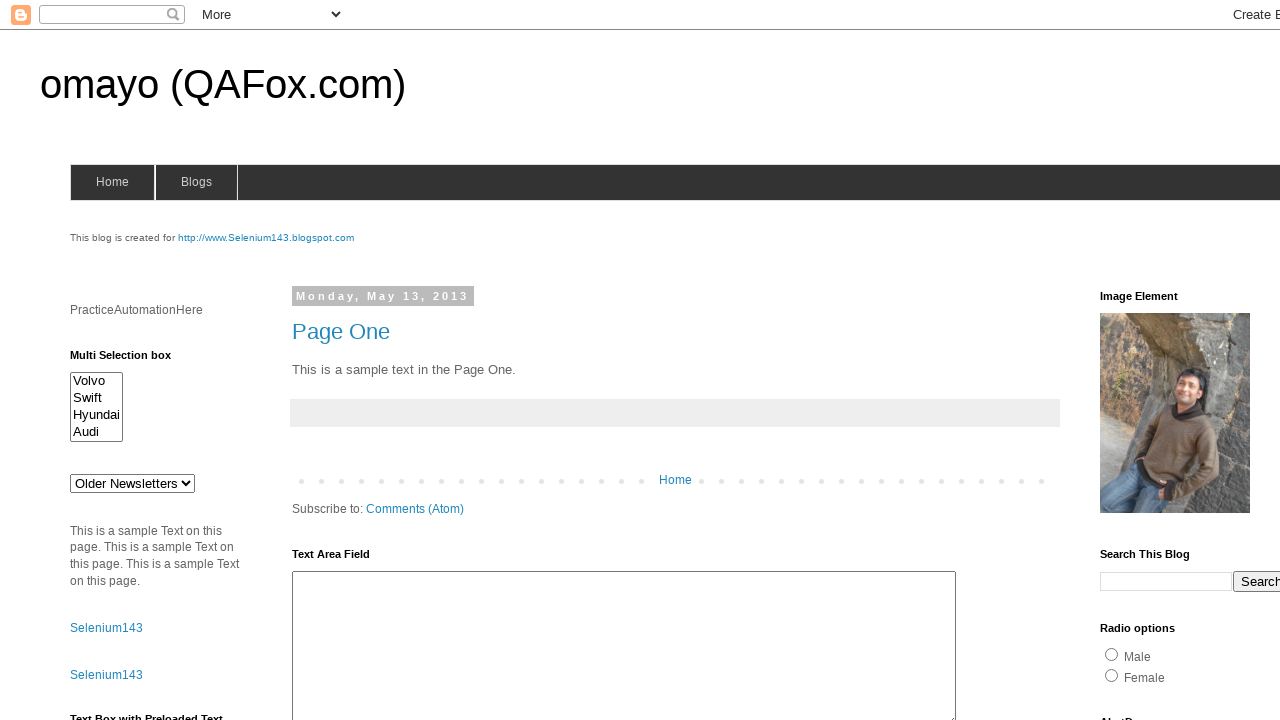

Clicked link to open a popup window at (132, 360) on xpath=//a[text()='Open a popup window']
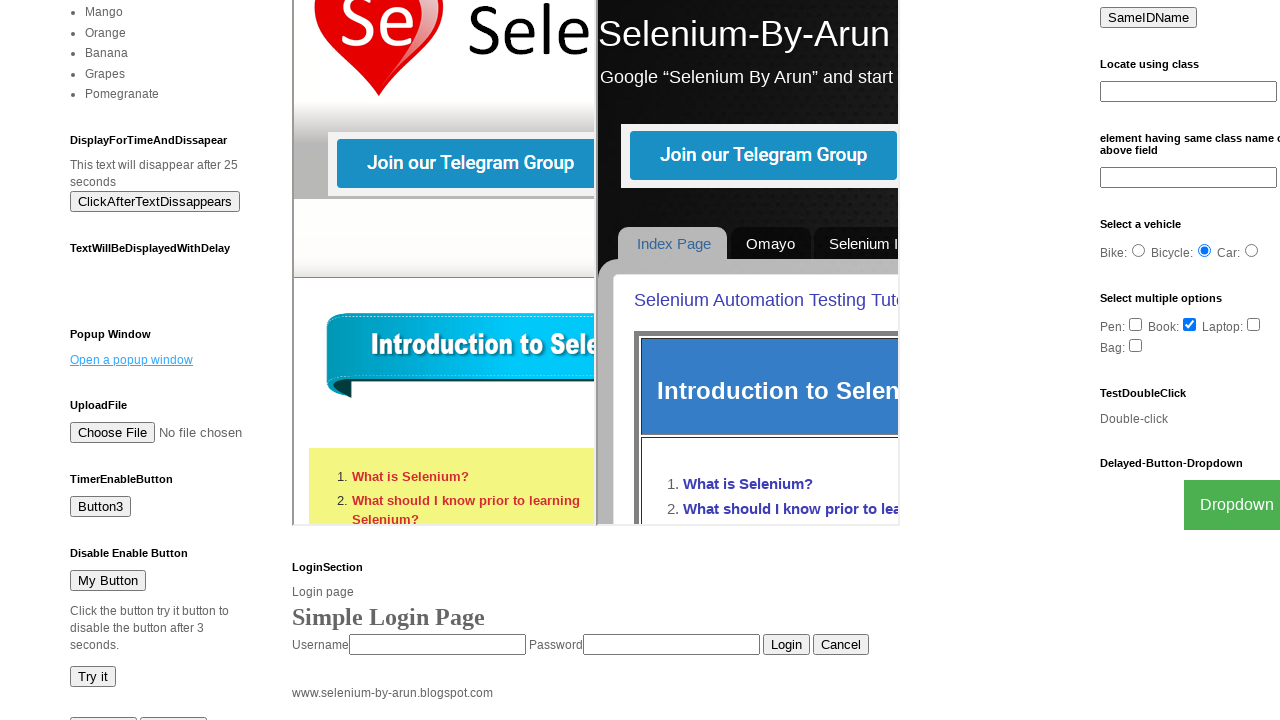

Waited 2000ms for popup window to appear
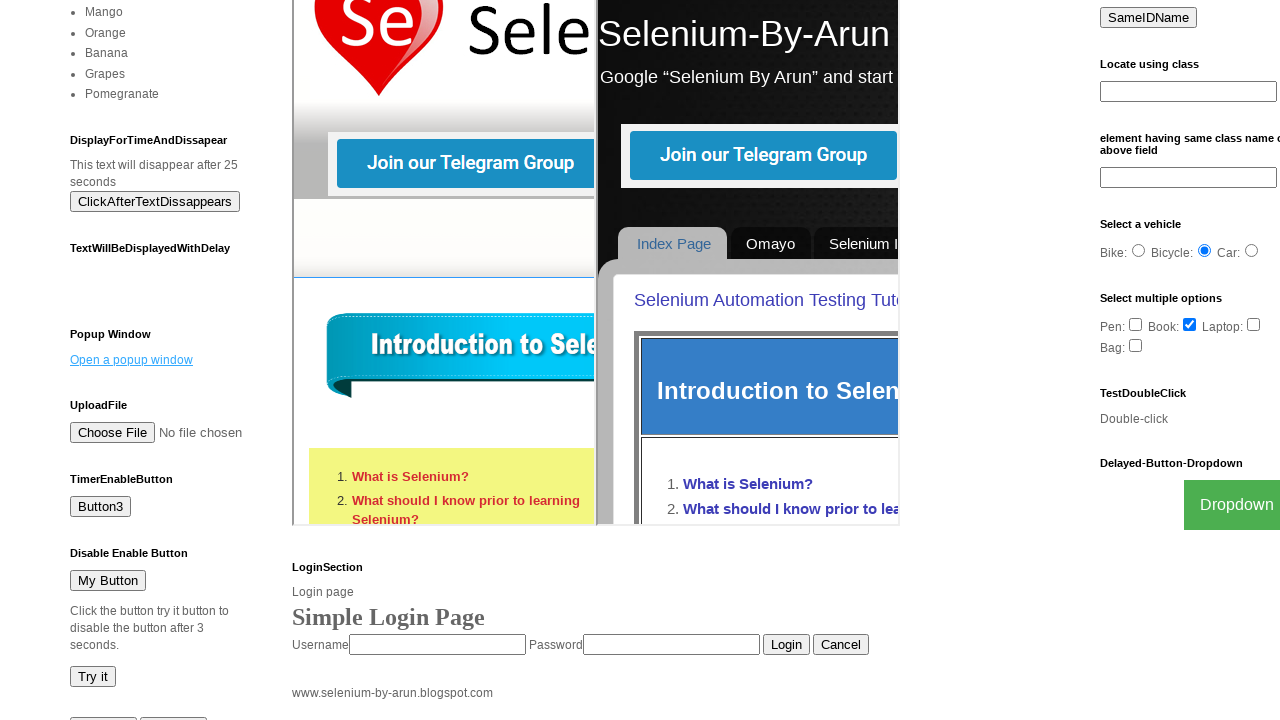

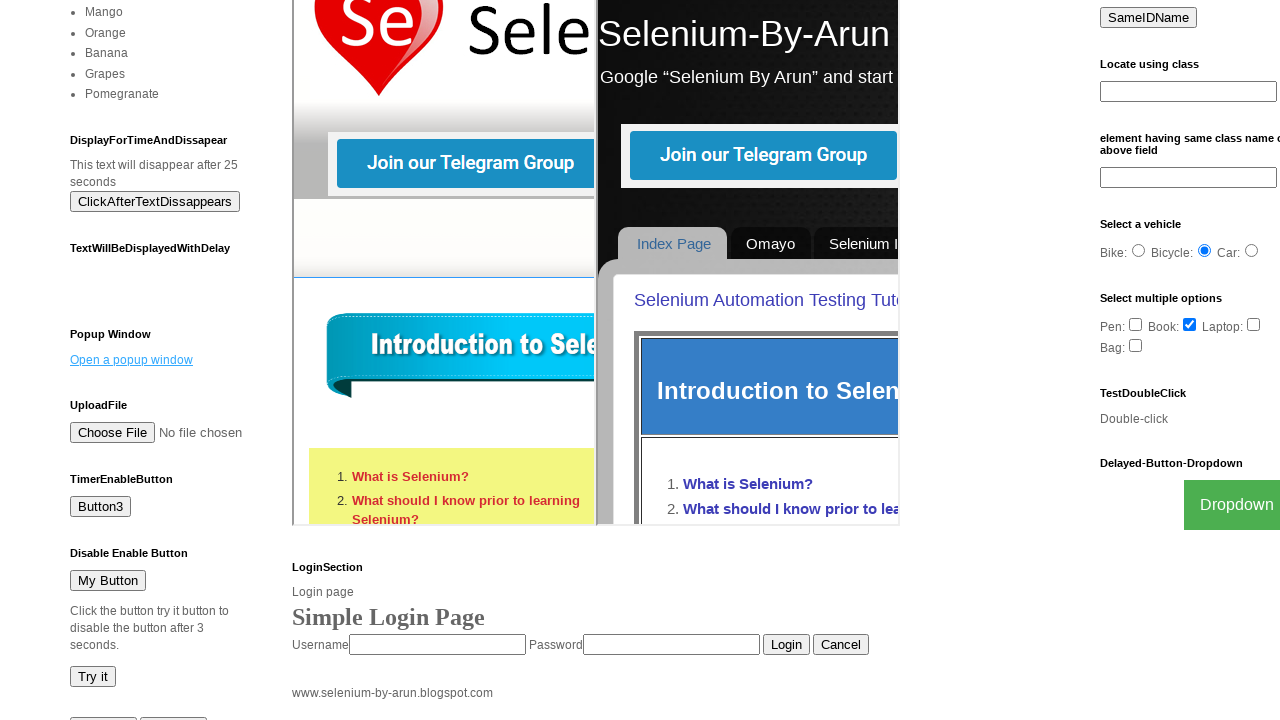